Tests the Ajio e-commerce site by searching for "bags", then applying category filters for Men and Men - Fashion Bags, and verifying that product results are displayed.

Starting URL: https://www.ajio.com/

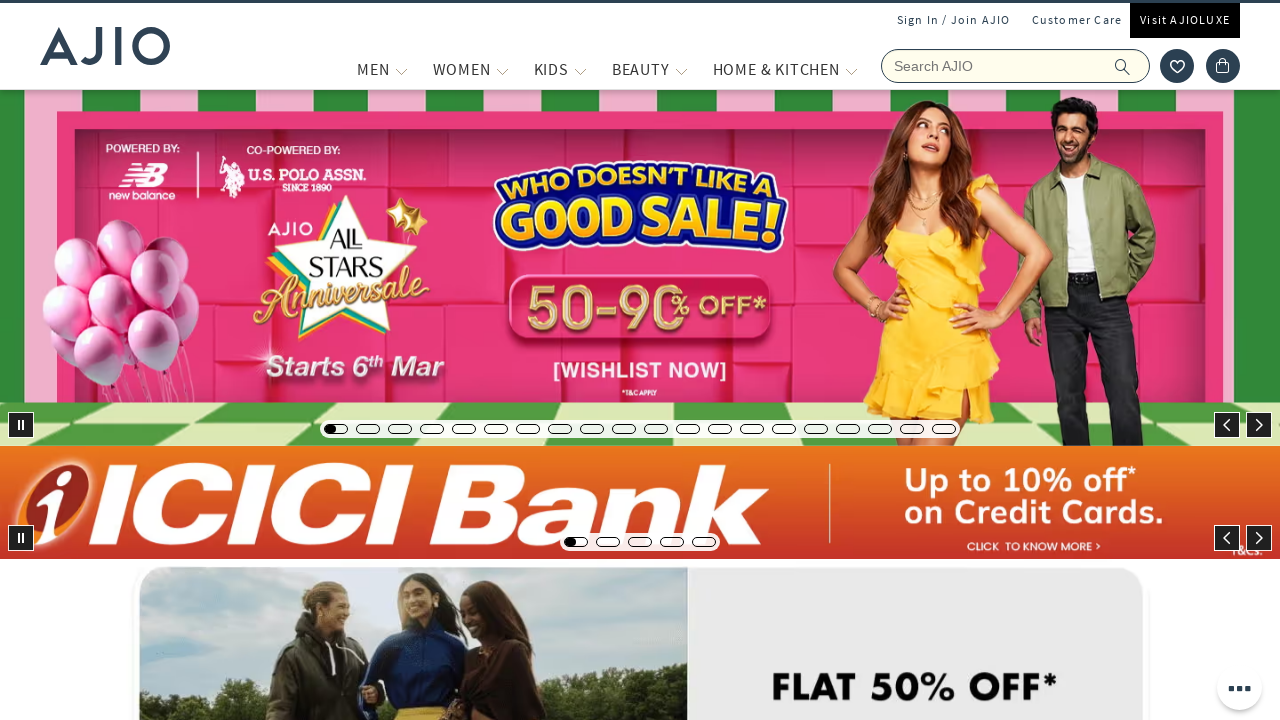

Filled search box with 'bags' on input[name='searchVal']
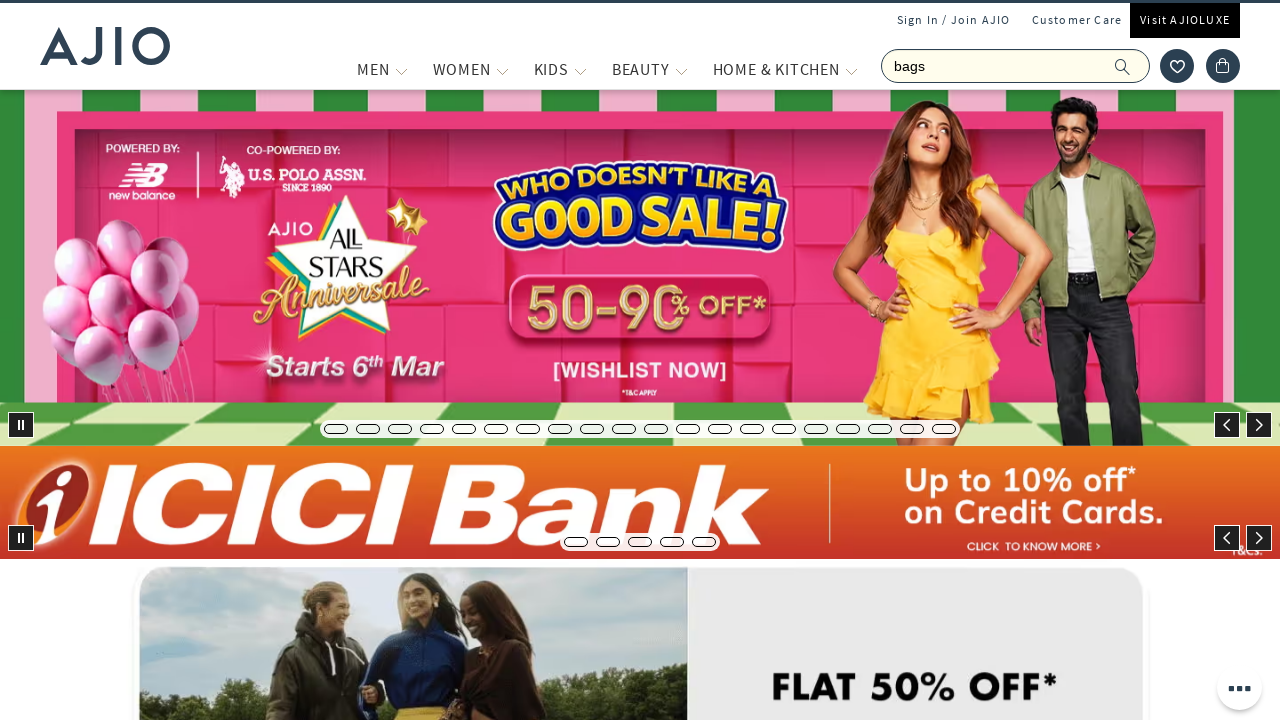

Clicked search button to submit query at (1123, 66) on span.ic-search
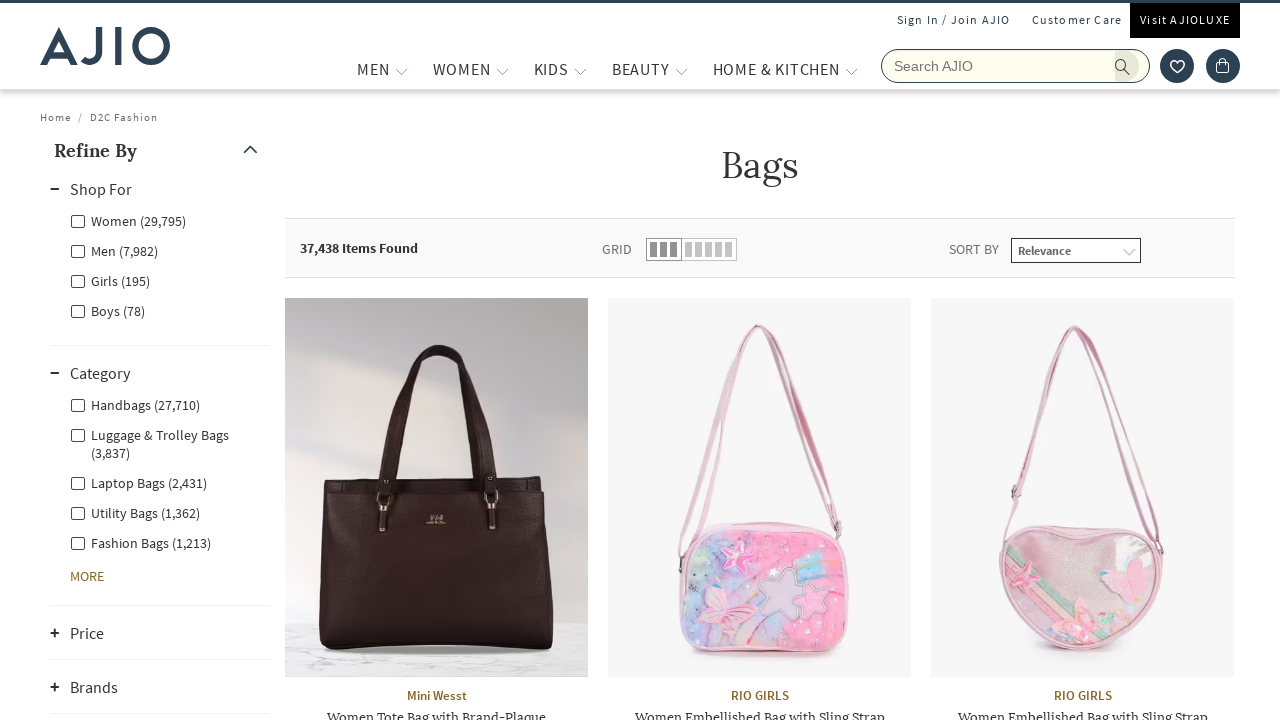

Search results loaded and Men filter is visible
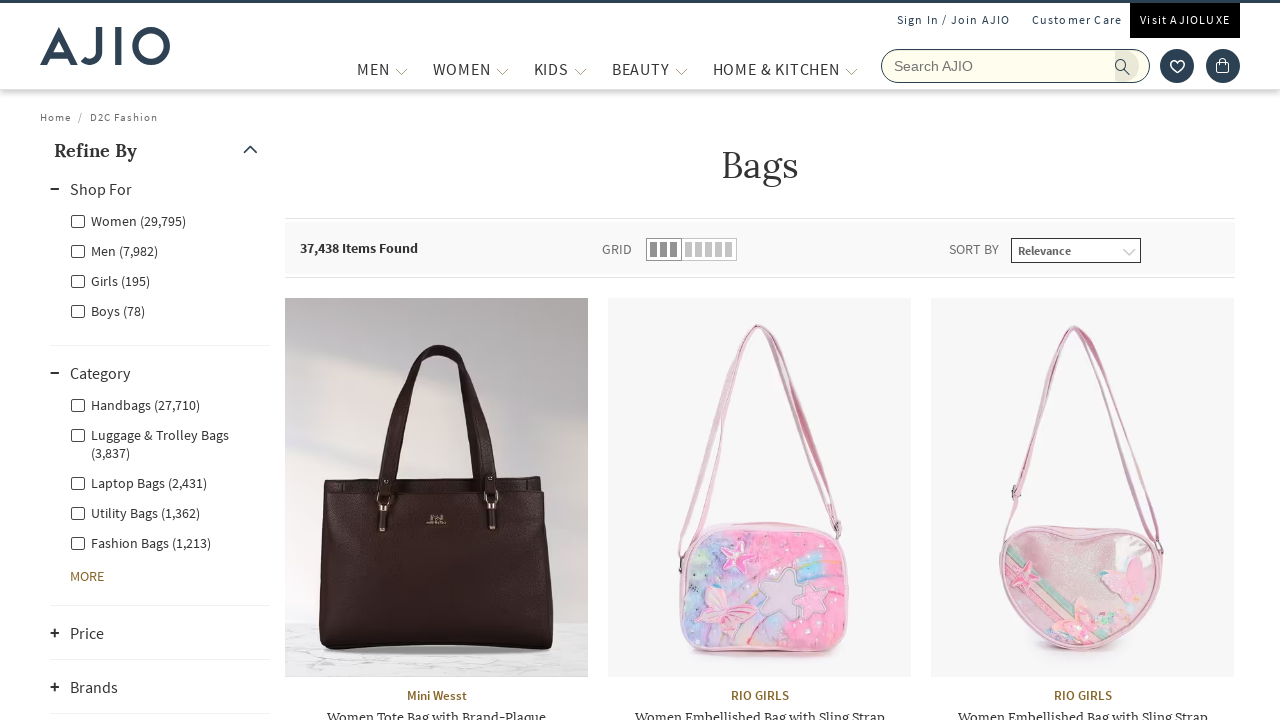

Clicked Men category filter at (114, 250) on label[for='Men']
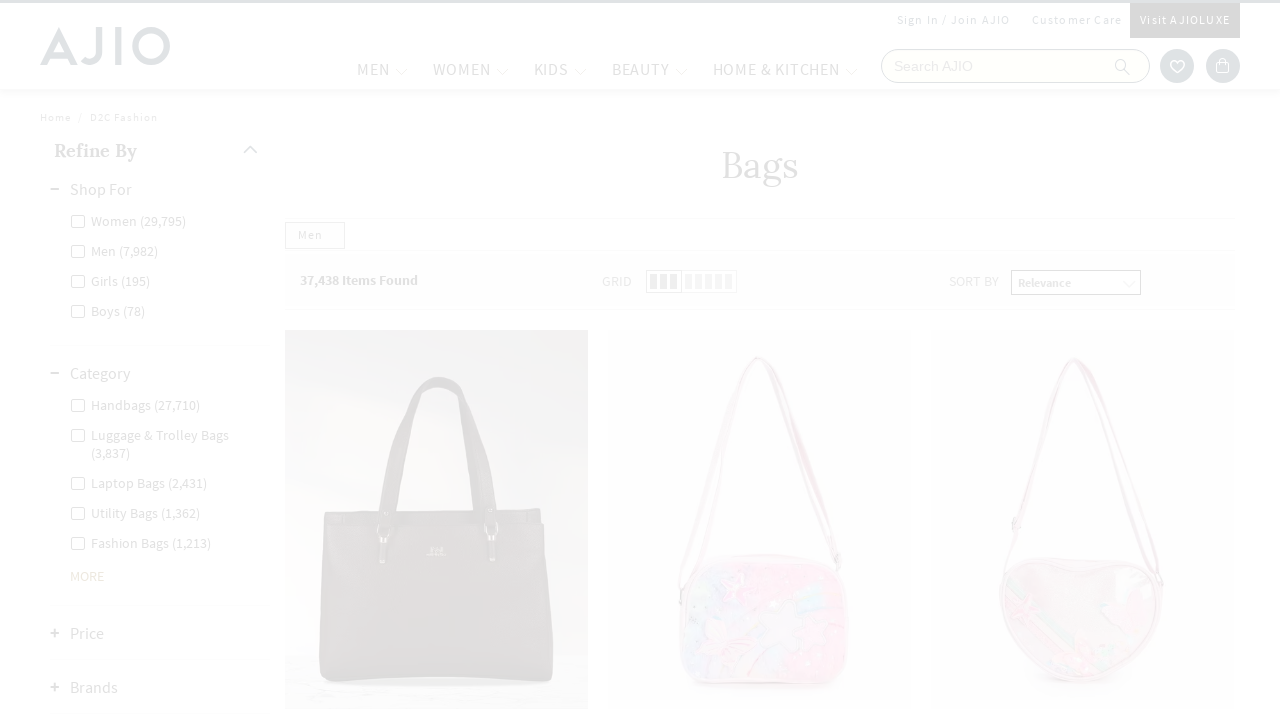

Waited for Men filter to apply
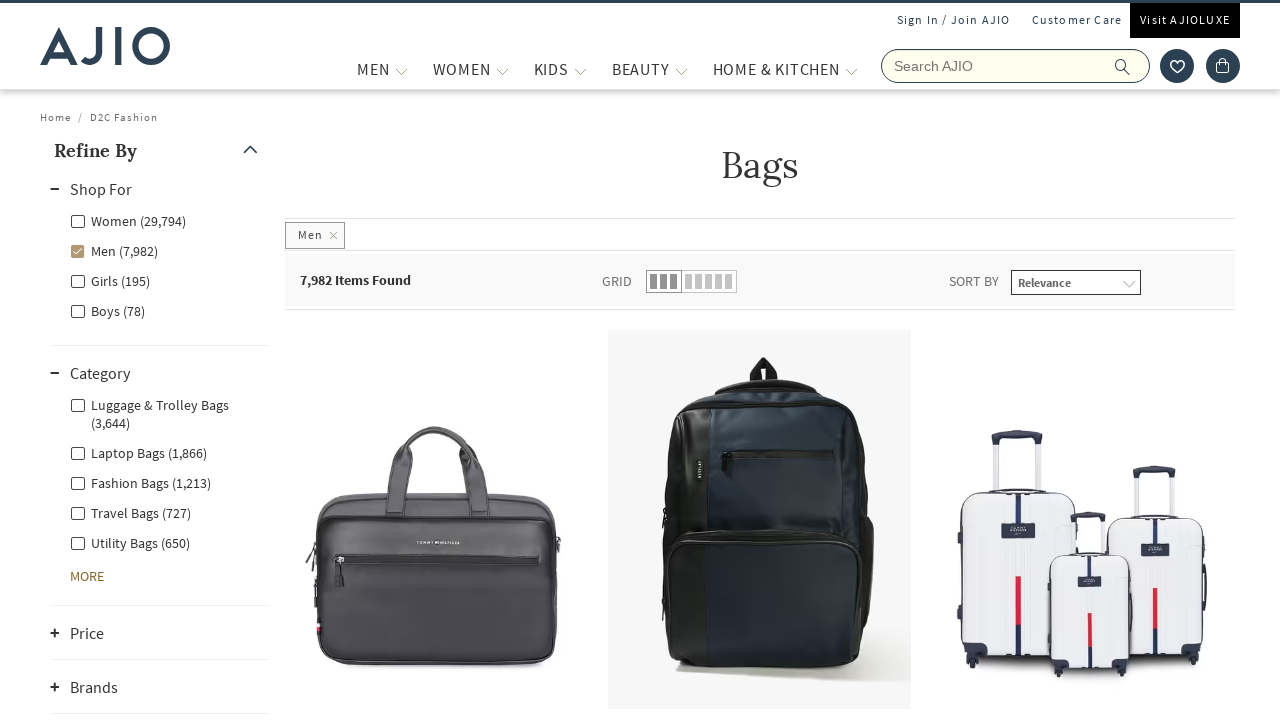

Clicked Men - Fashion Bags subcategory filter at (140, 482) on label[for='Men - Fashion Bags']
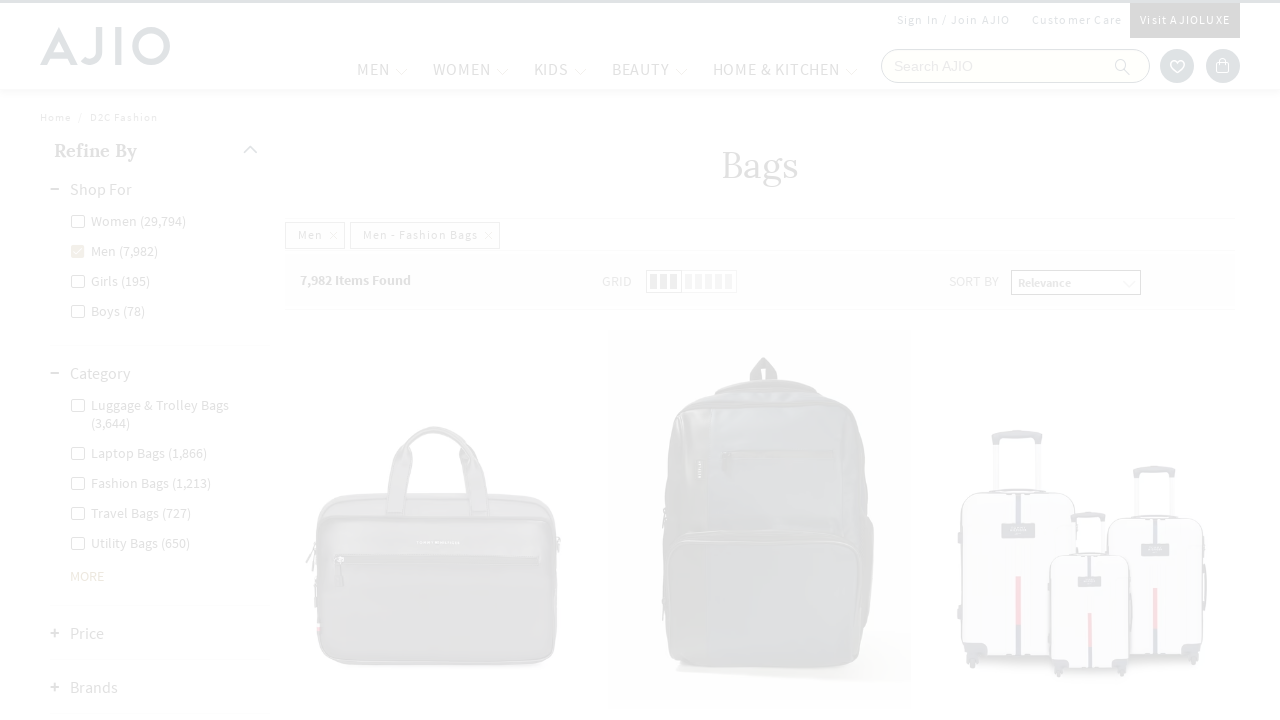

Product count element loaded
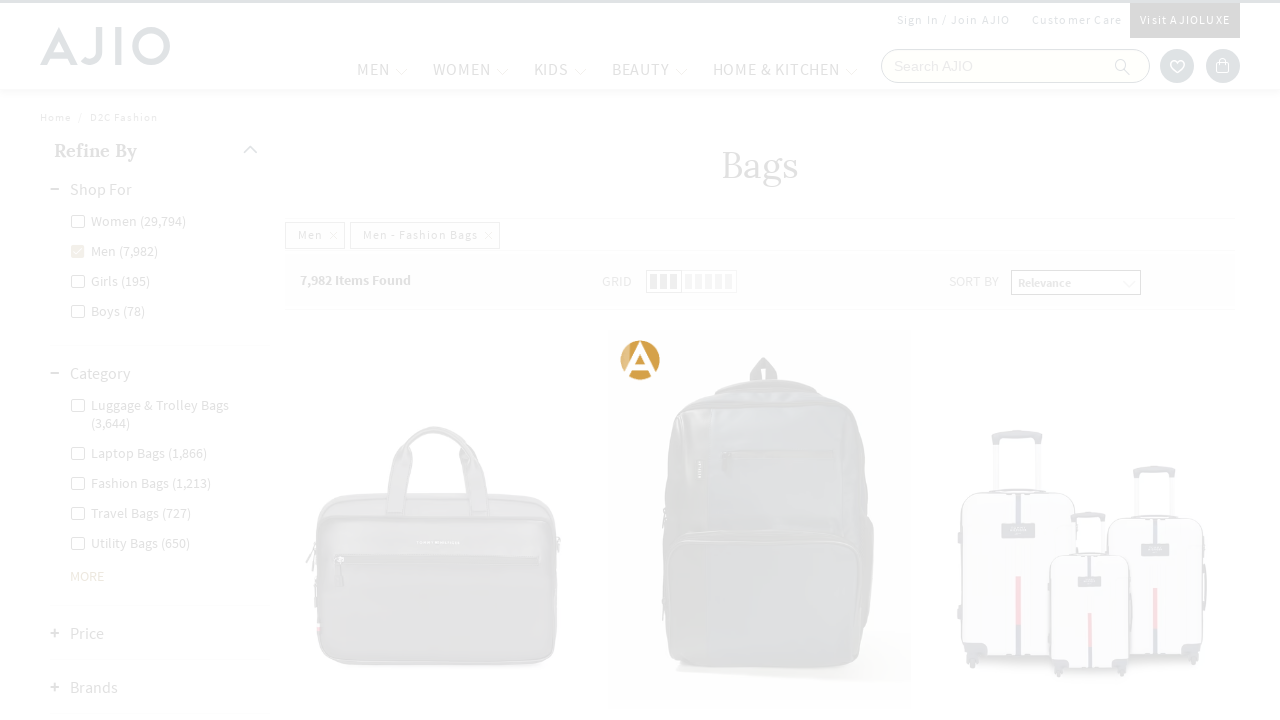

Product brand elements loaded - filtered results are displayed
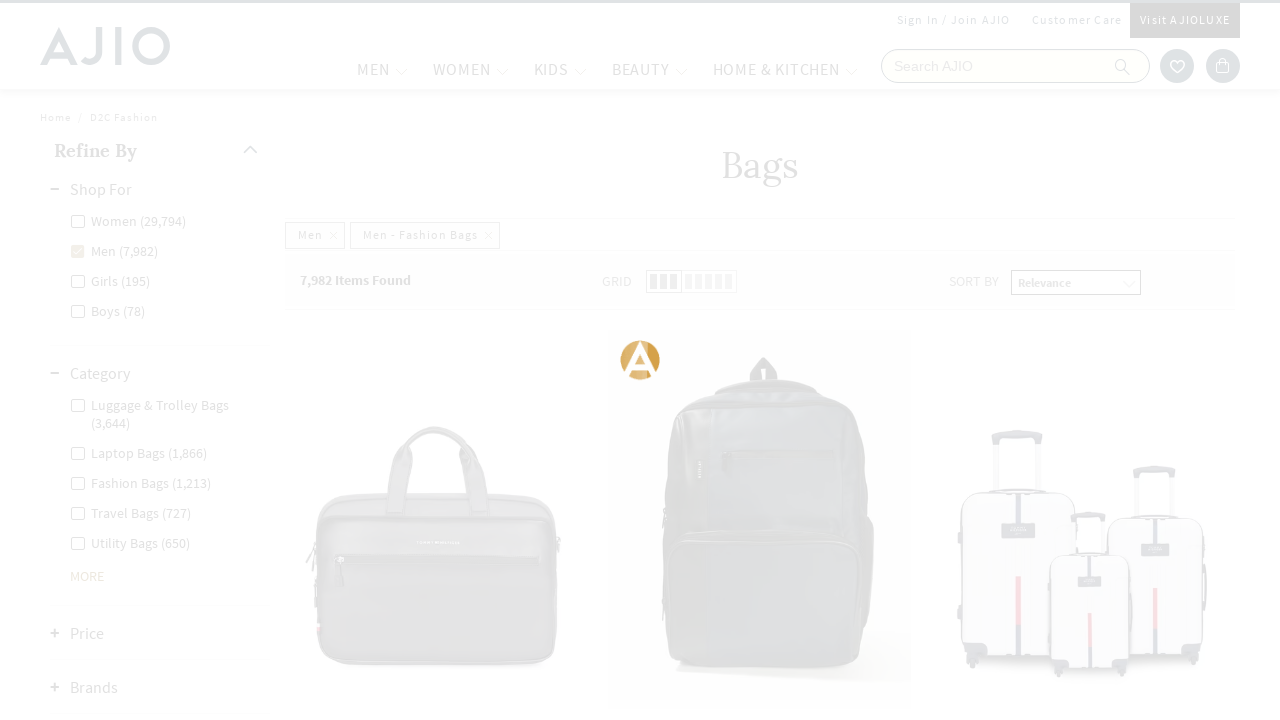

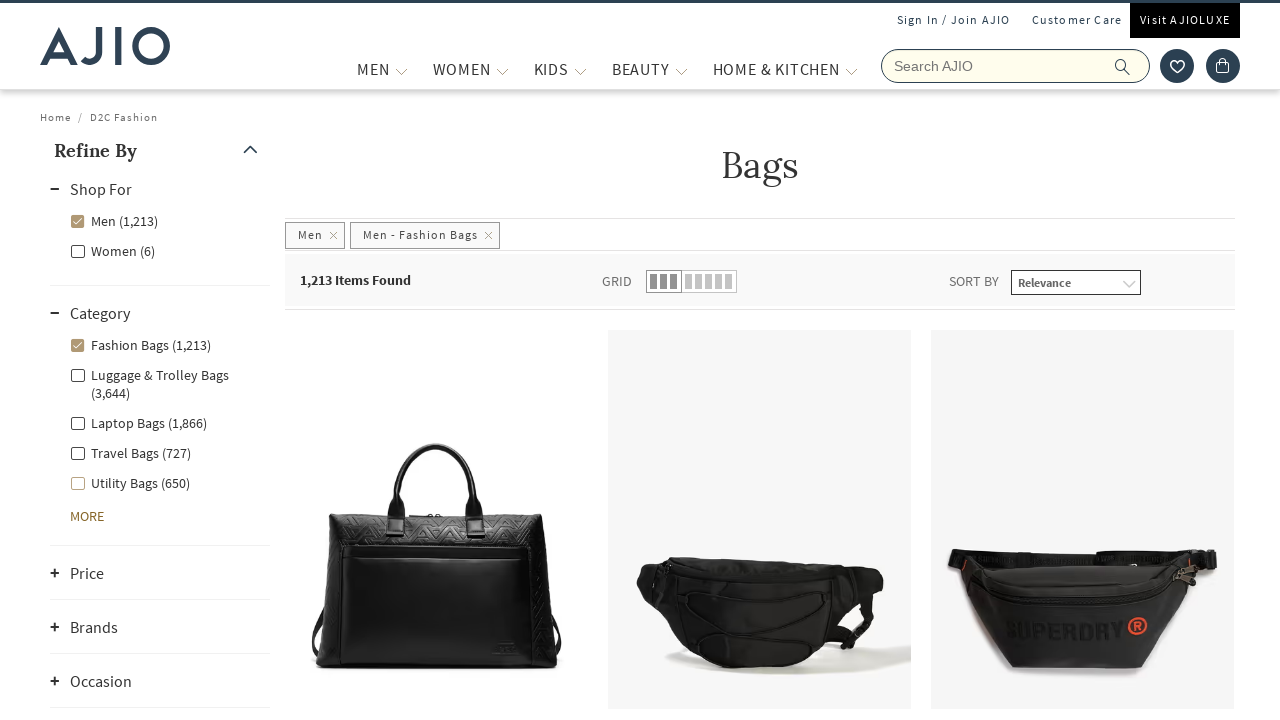